Tests checkbox interaction by checking the first checkbox and unchecking the second checkbox if it's already selected

Starting URL: https://the-internet.herokuapp.com/checkboxes

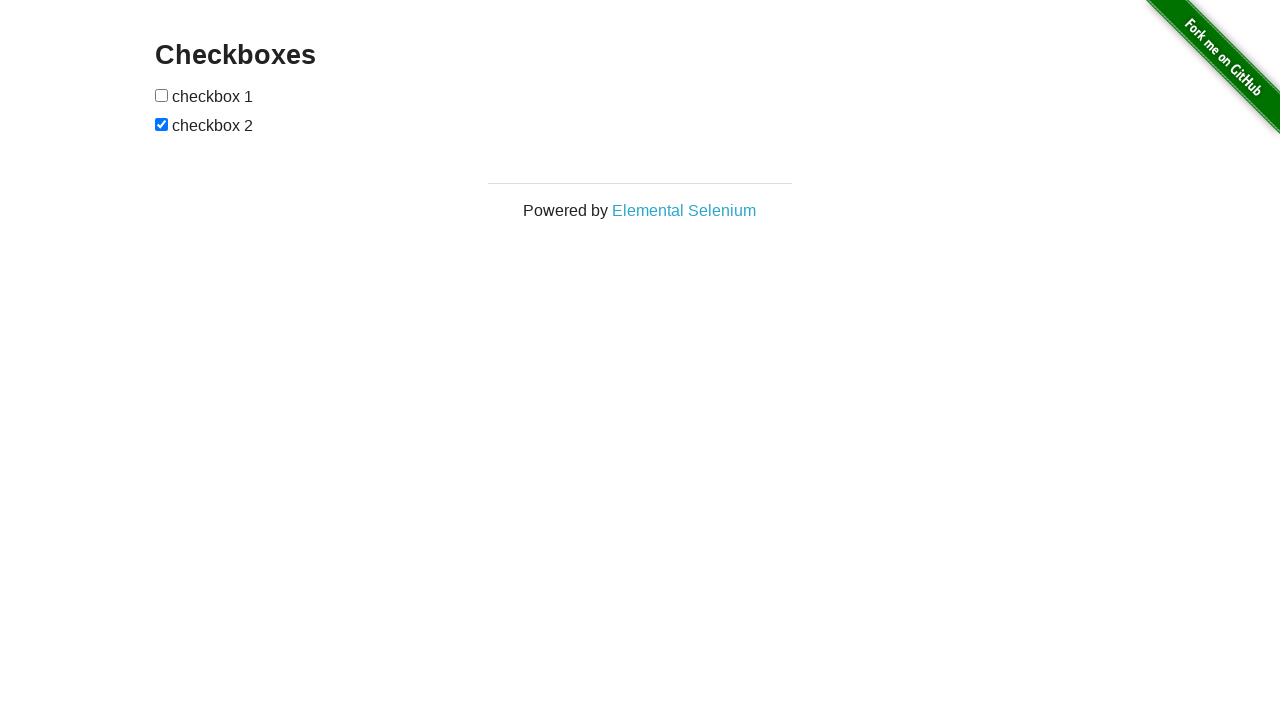

Navigated to checkboxes test page
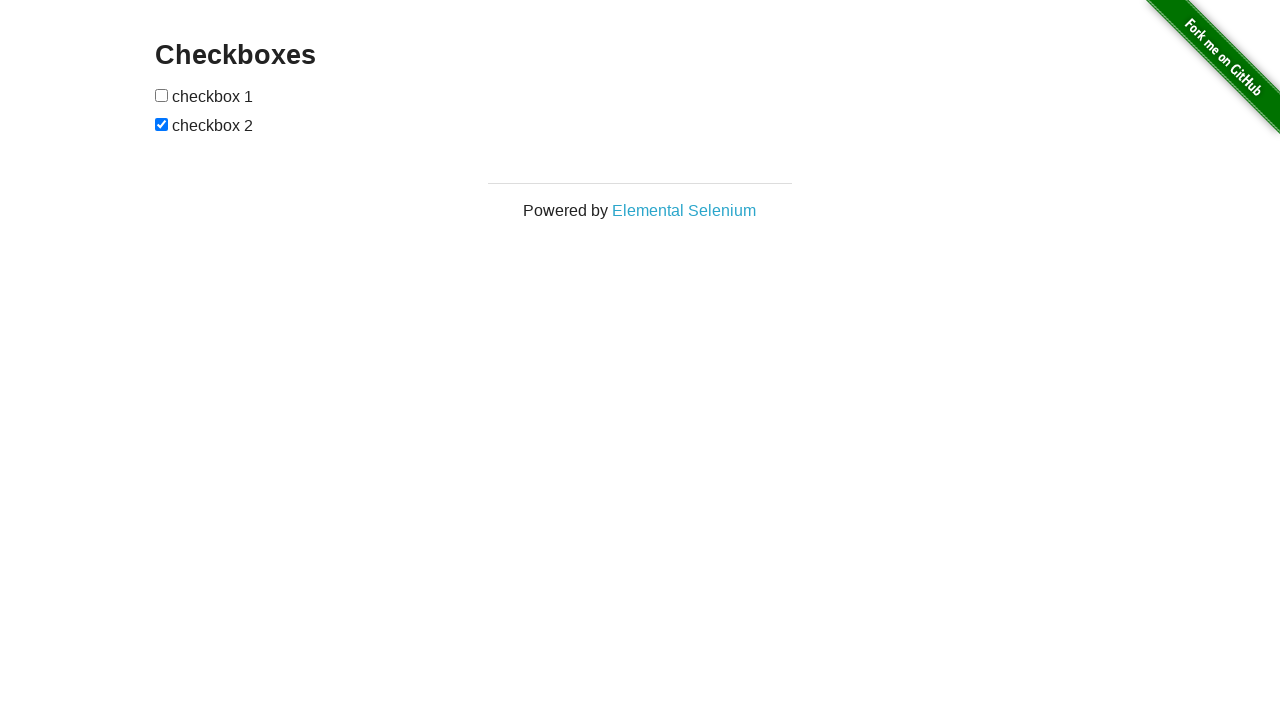

Clicked first checkbox to check it at (162, 95) on xpath=//*[@id="checkboxes"]/input[1]
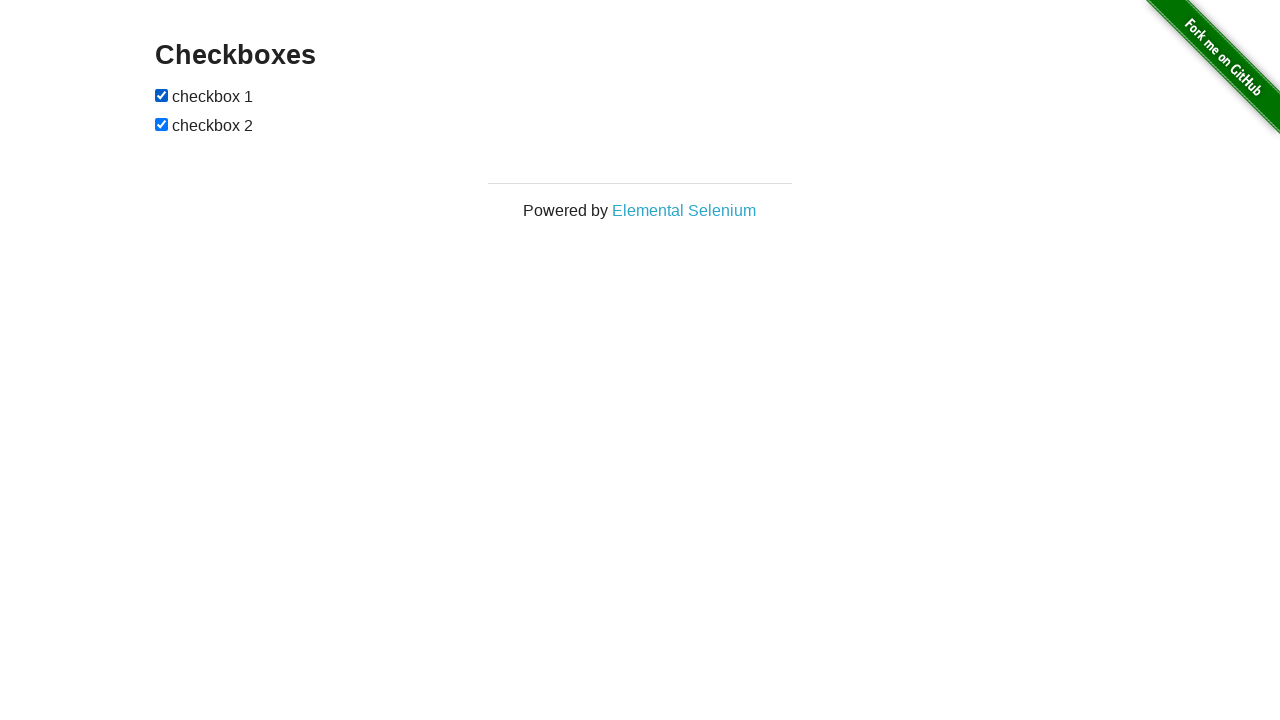

Located second checkbox element
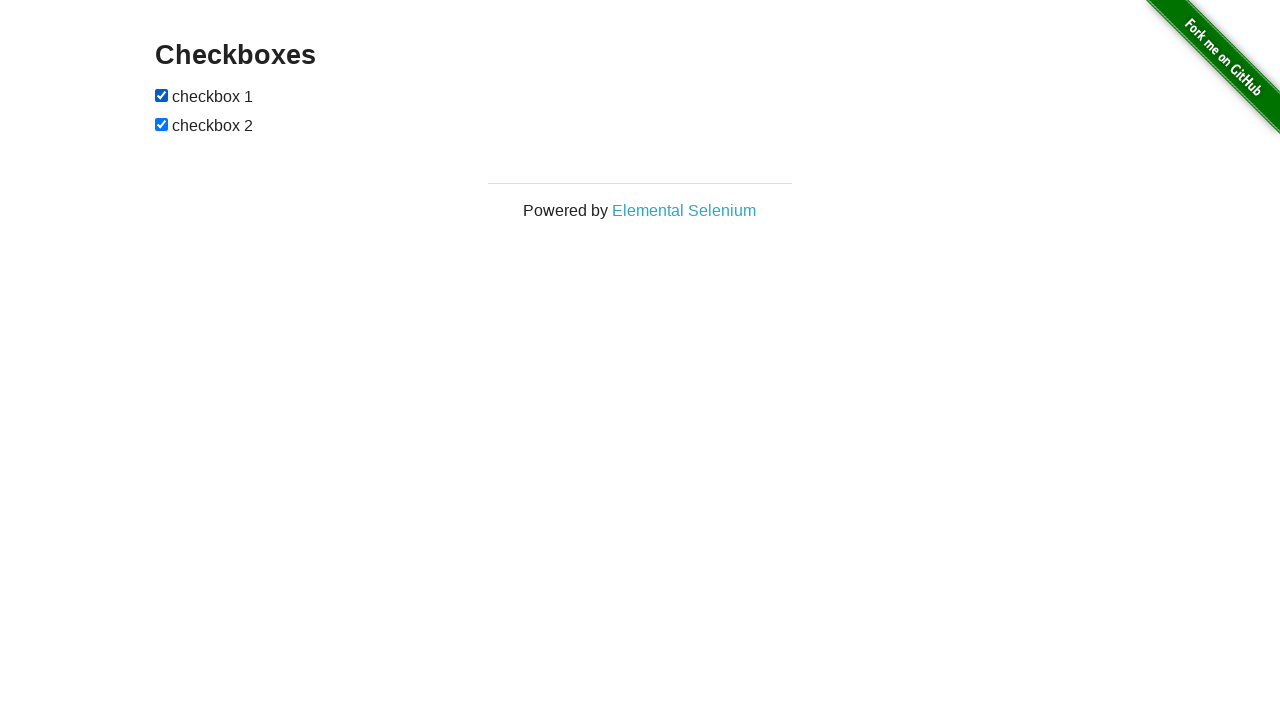

Second checkbox was checked, unchecked it at (162, 124) on xpath=//*[@id="checkboxes"]/input[2]
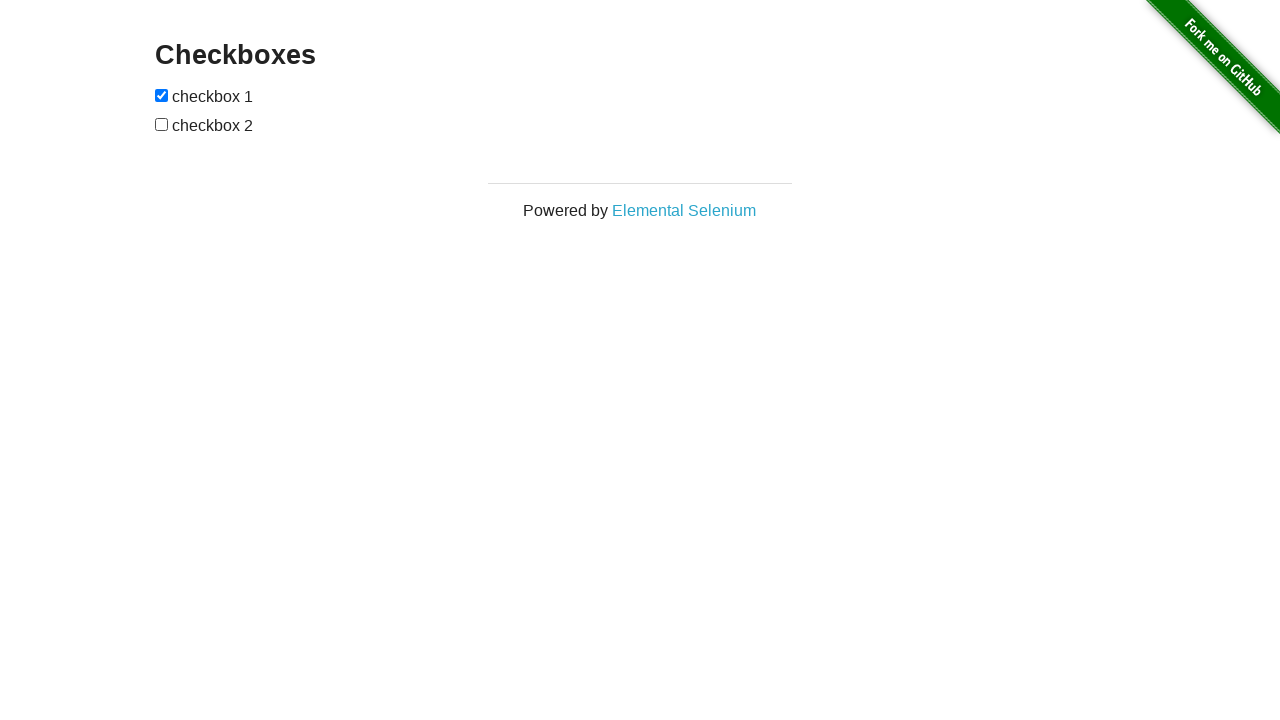

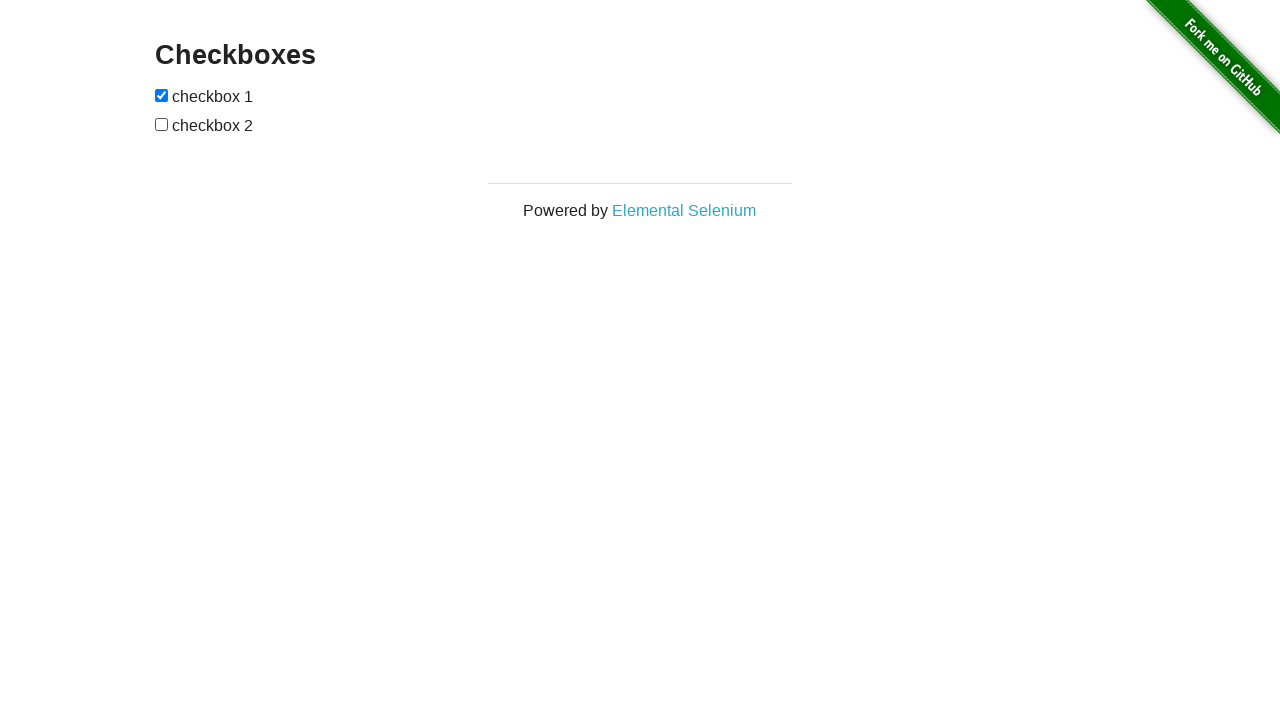